Tests mortgage calculator by clearing and entering a home value, then selecting a start month from a dropdown

Starting URL: https://www.mortgagecalculator.org

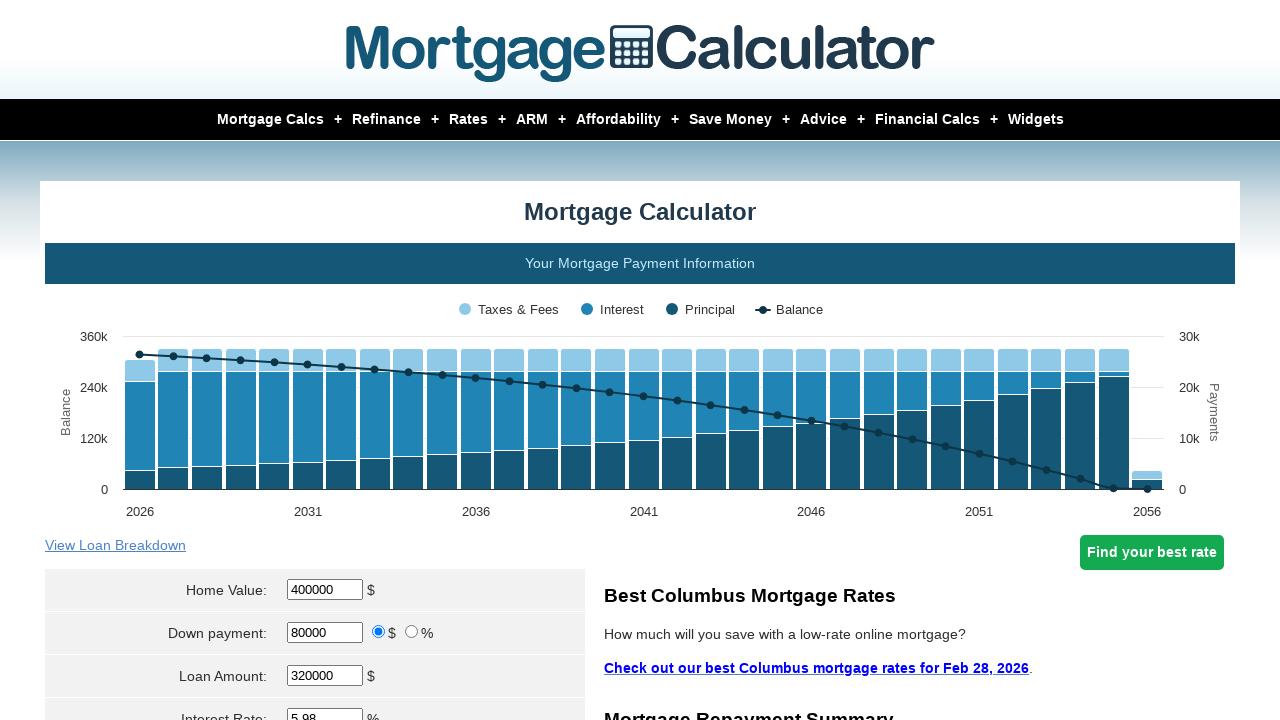

Scrolled down to the loan view section
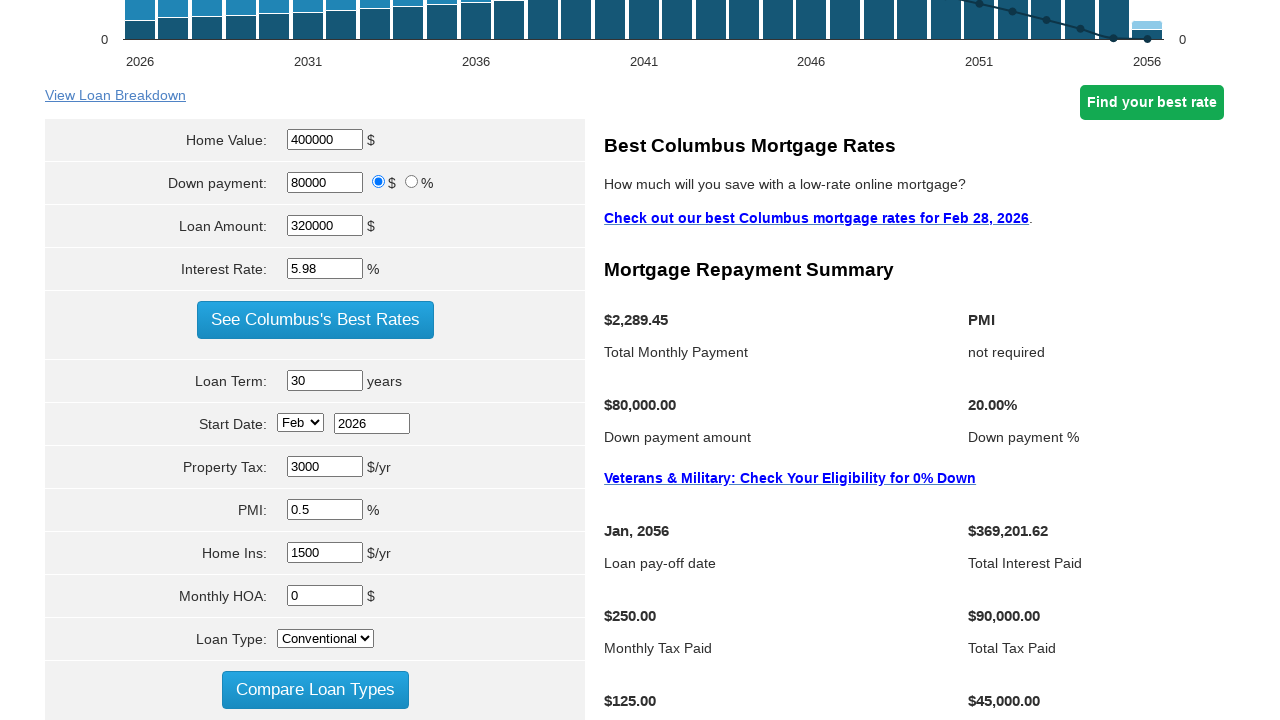

Located home value input field
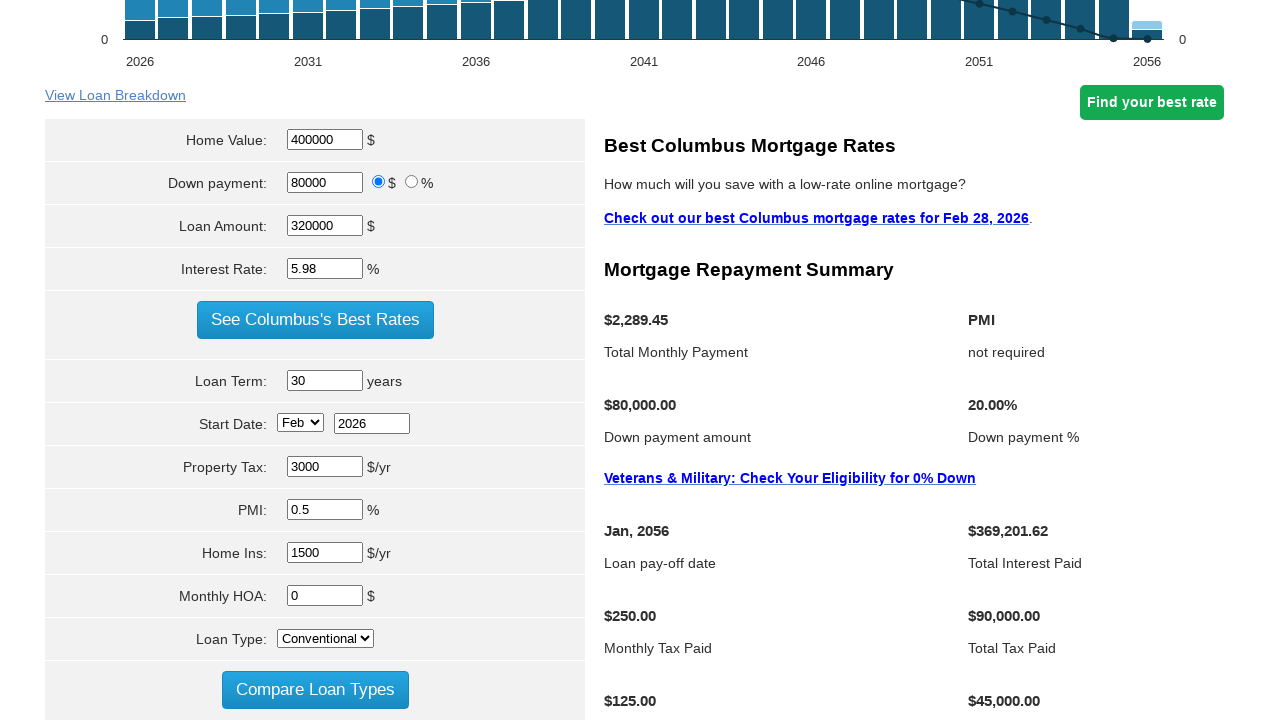

Cleared home value field on input[name*='homevalue']
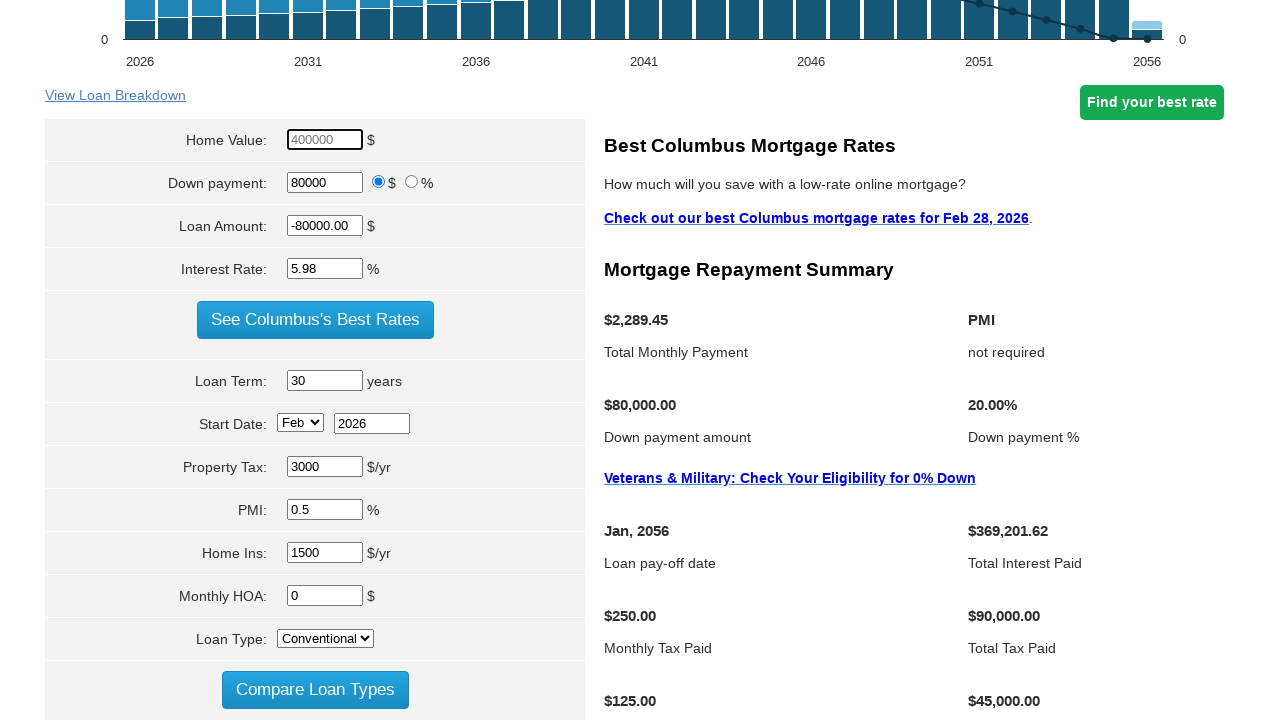

Entered home value of 350000 on input[name*='homevalue']
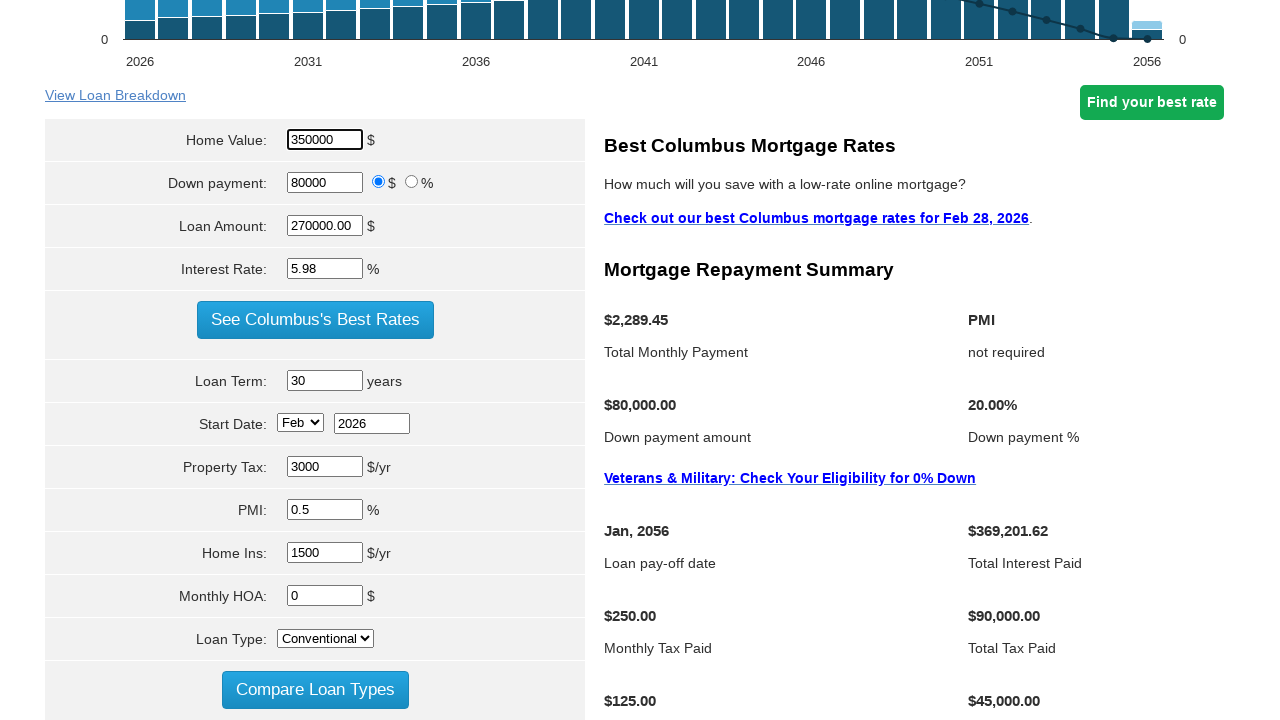

Selected November from start month dropdown on select[name*='start_month']
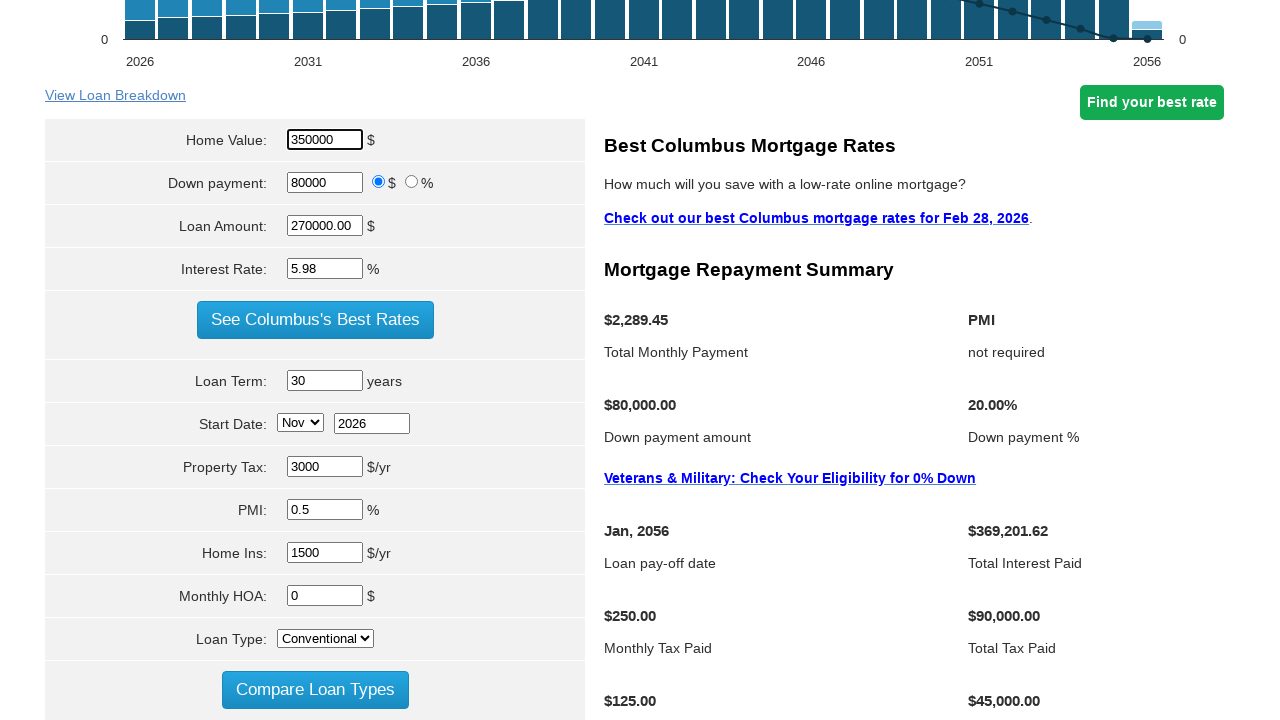

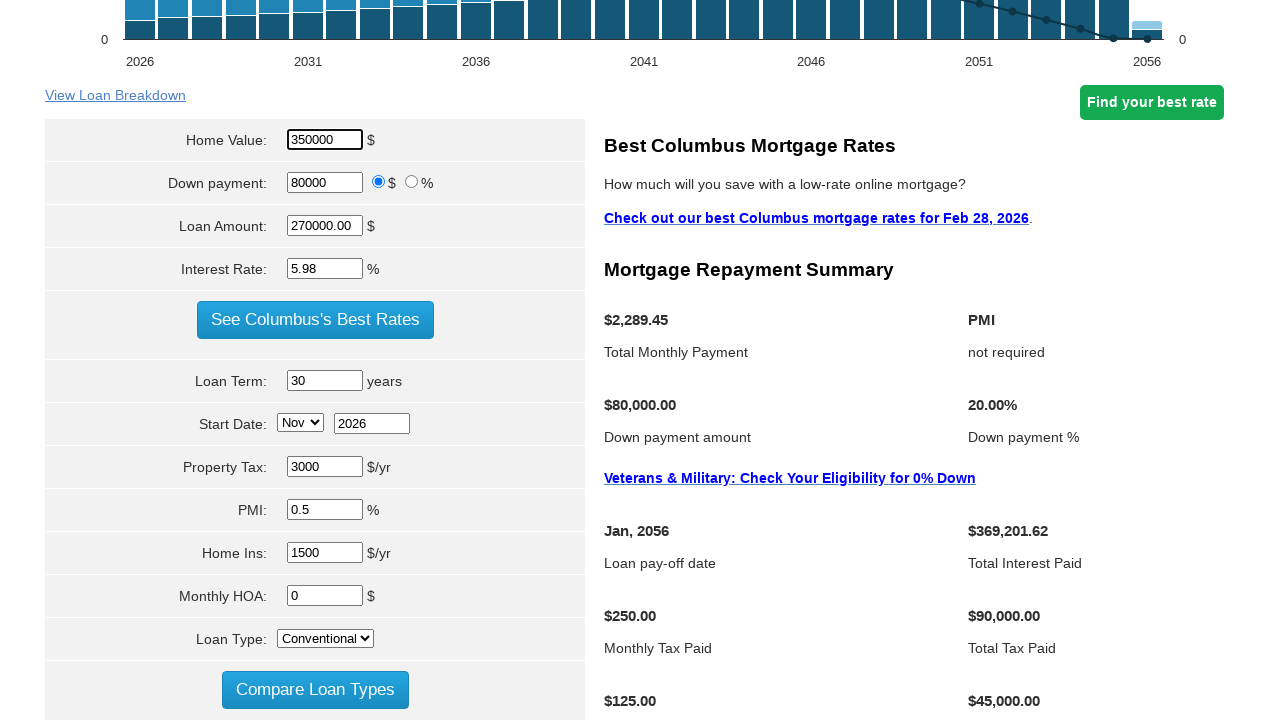